Navigates to krninformatix.com and verifies that the logo image is displayed on the page

Starting URL: https://krninformatix.com

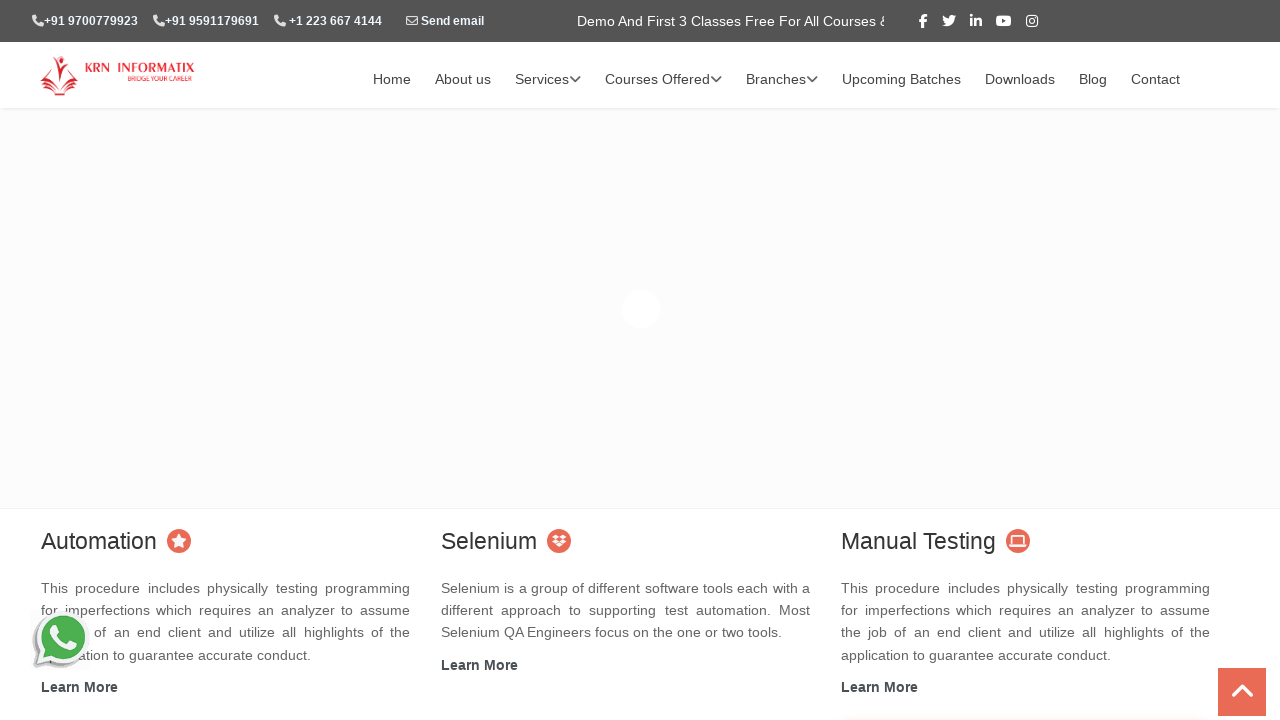

Waited 5 seconds for page to load
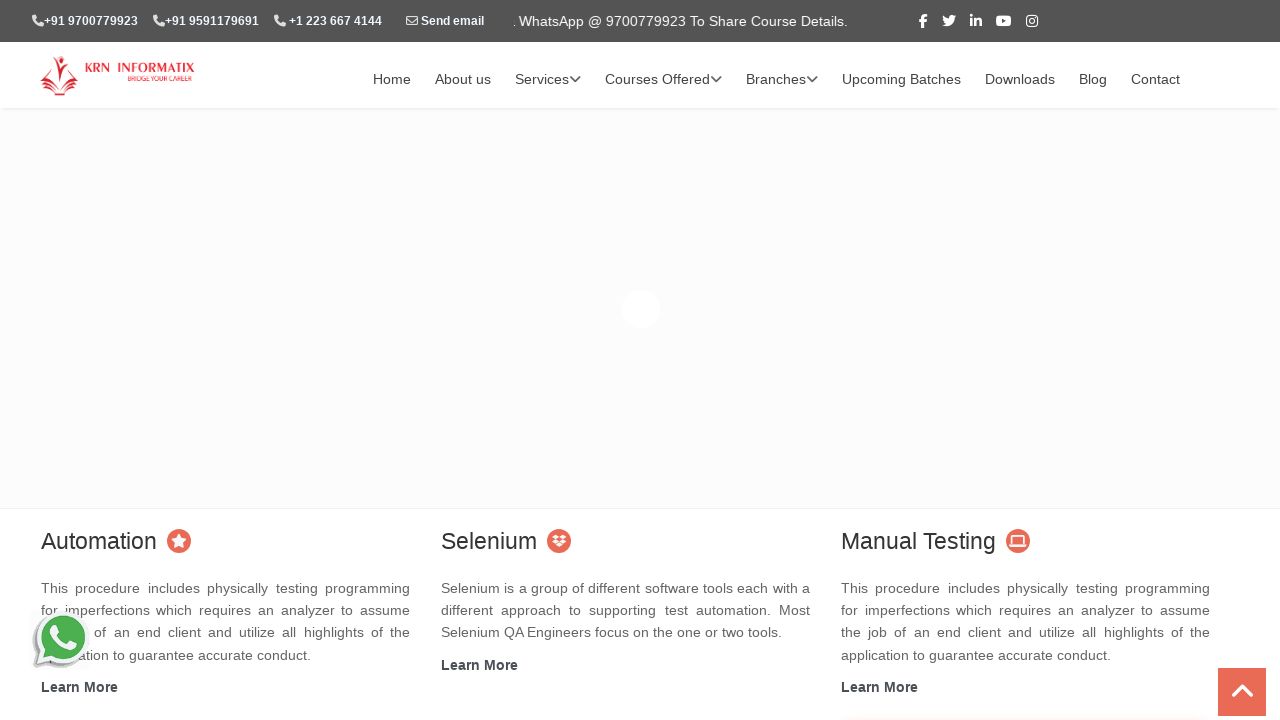

Located logo element by XPath selector
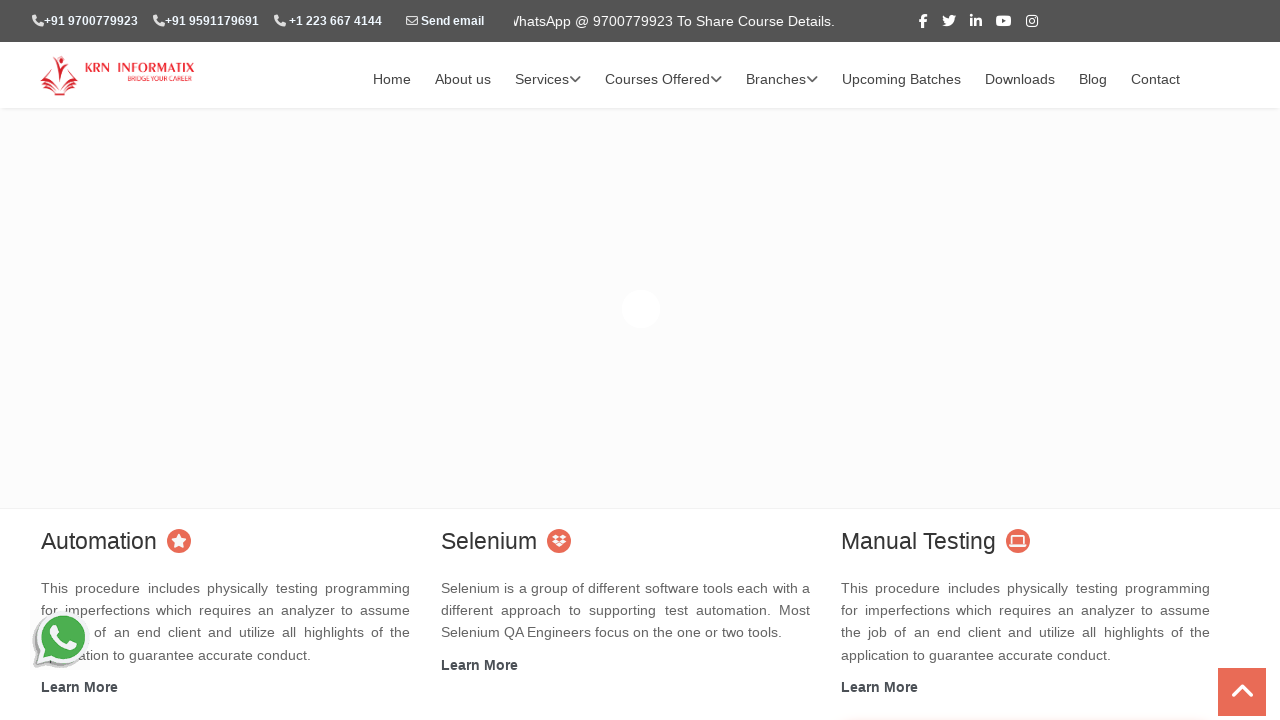

Checked if logo element is visible
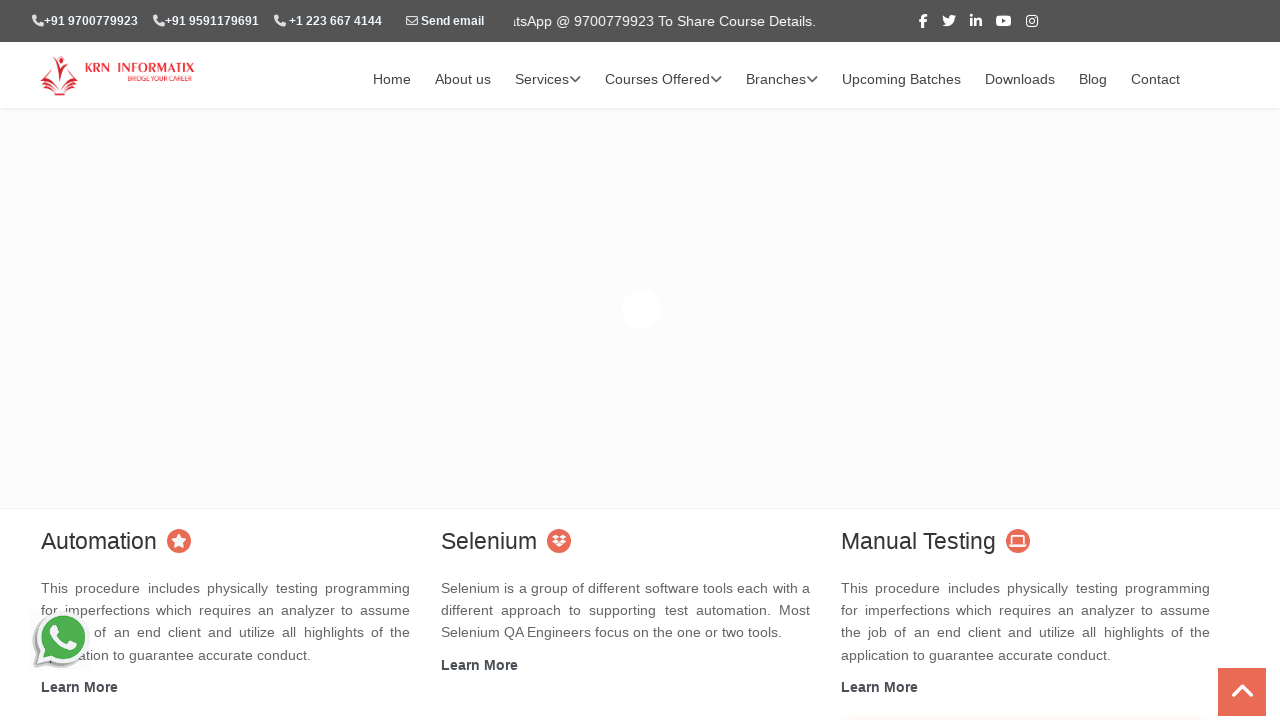

Logo is not displayed on the page
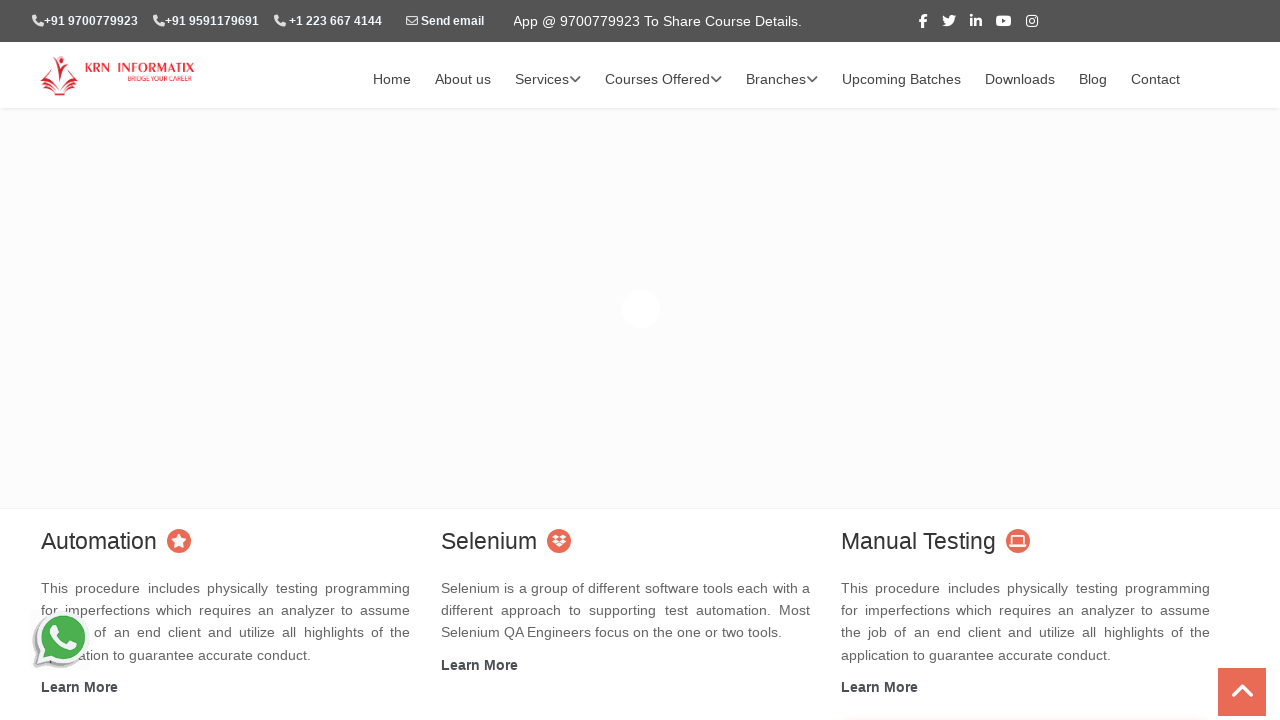

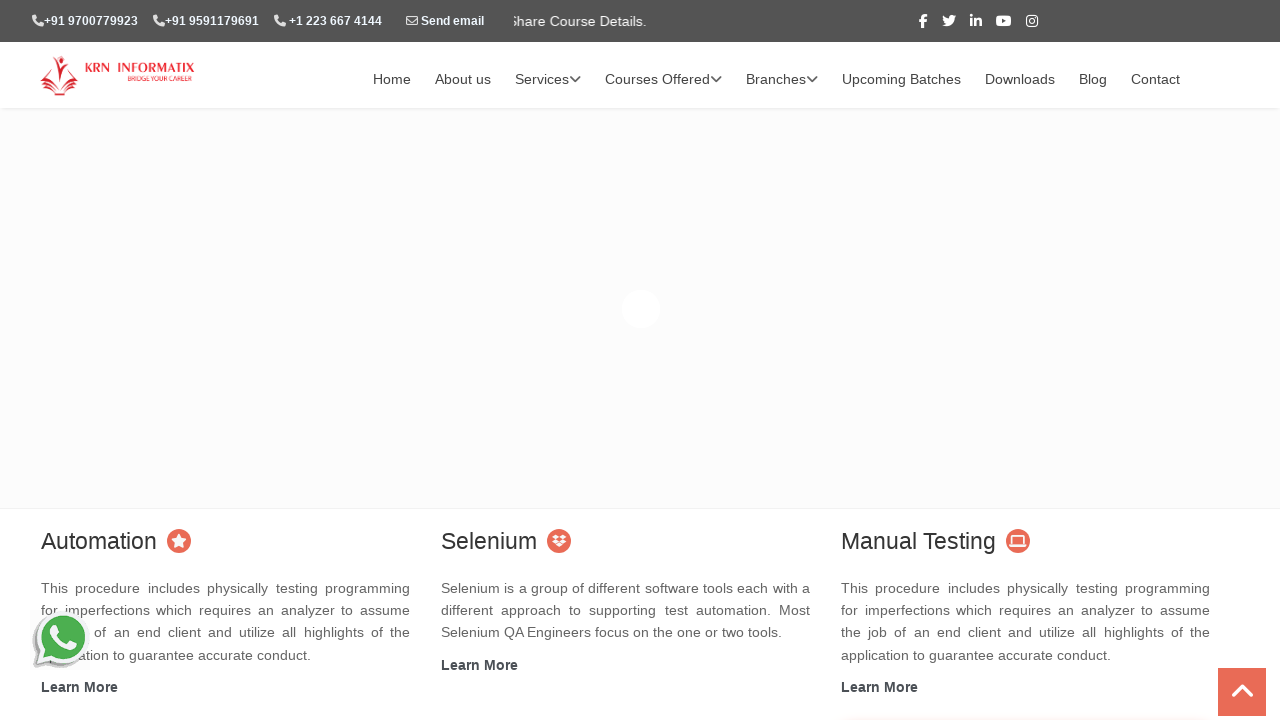